Tests drag and drop functionality by dragging an element from one position and dropping it onto a target droppable area within an iframe on the jQuery UI demo page

Starting URL: https://jqueryui.com/droppable/

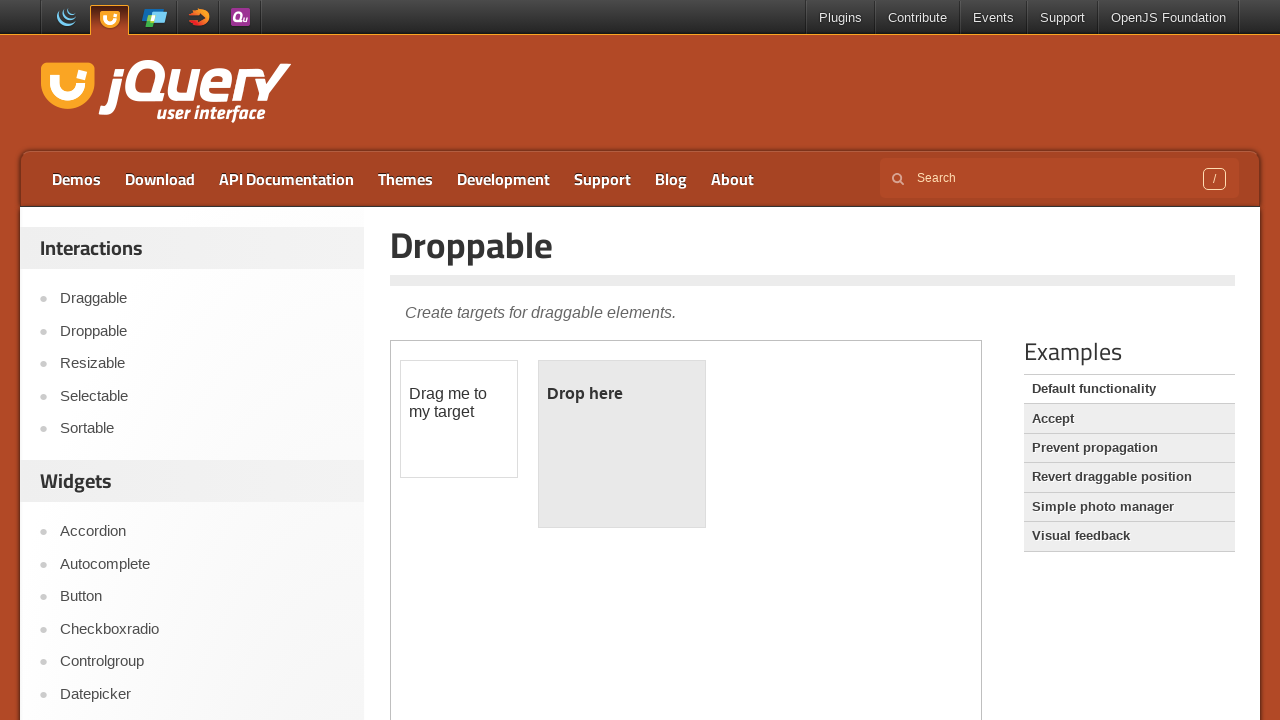

Selected the iframe containing the drag and drop demo
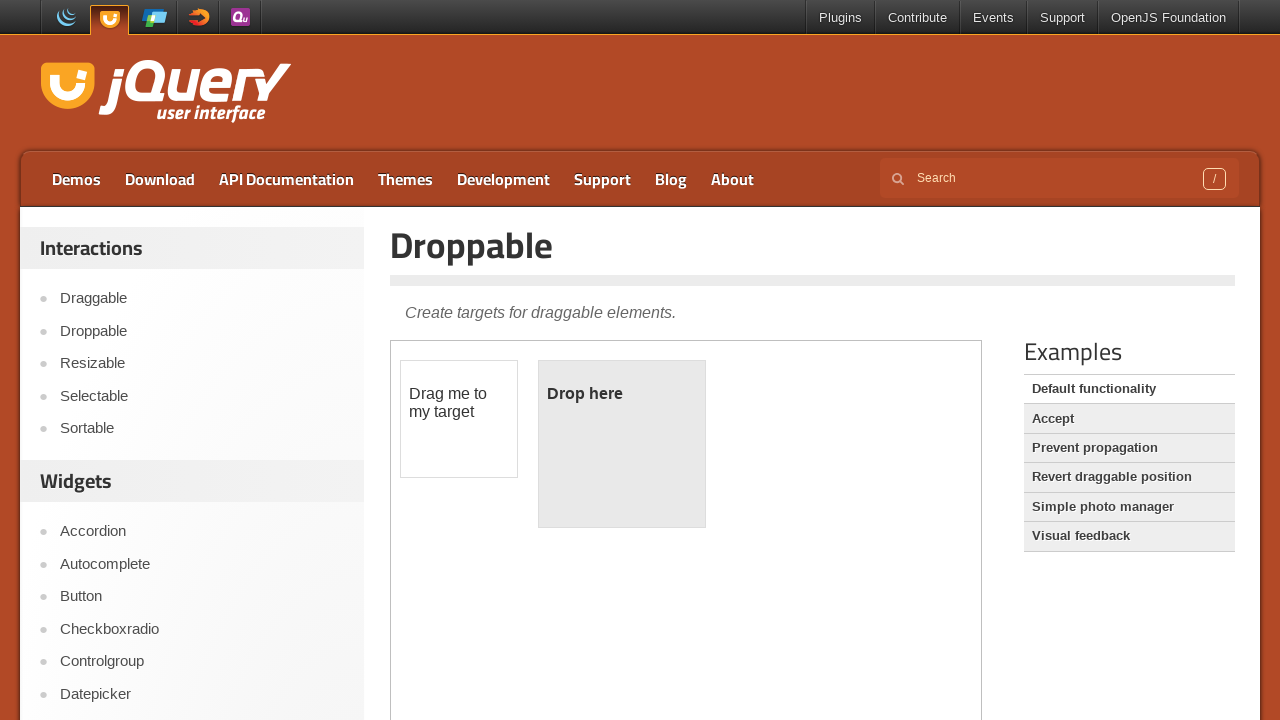

Located the draggable element within the iframe
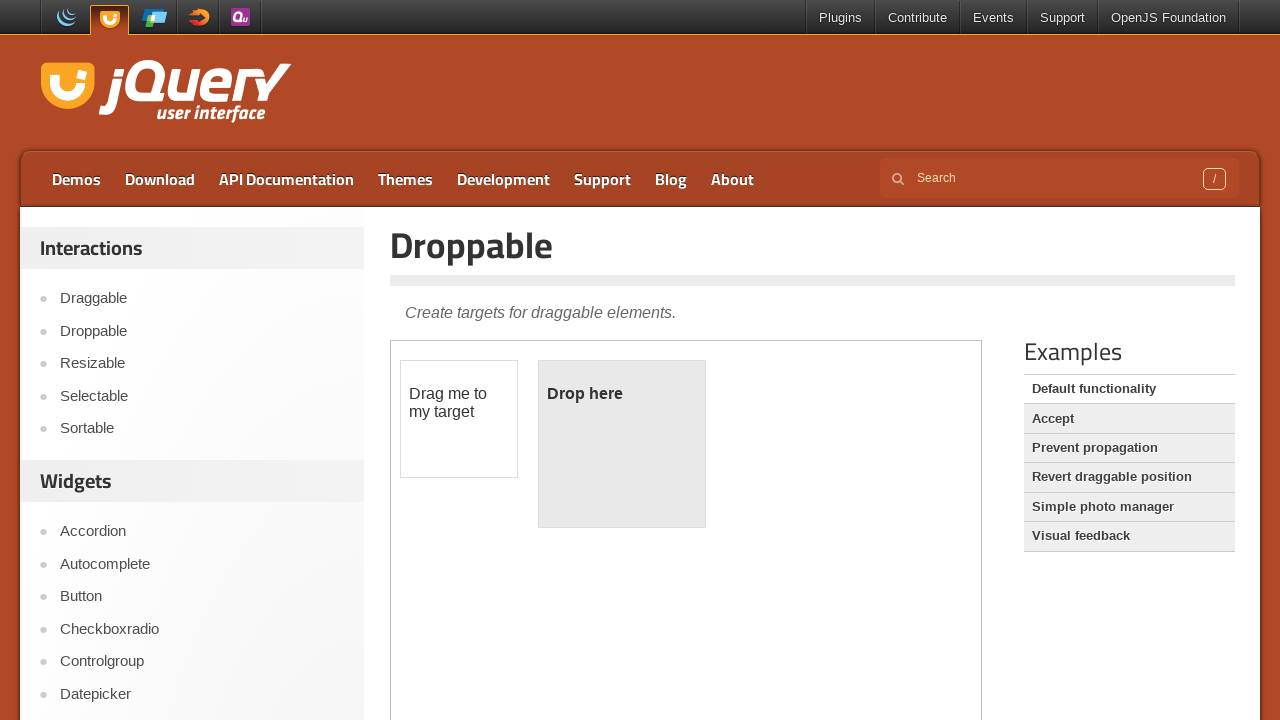

Located the droppable target element within the iframe
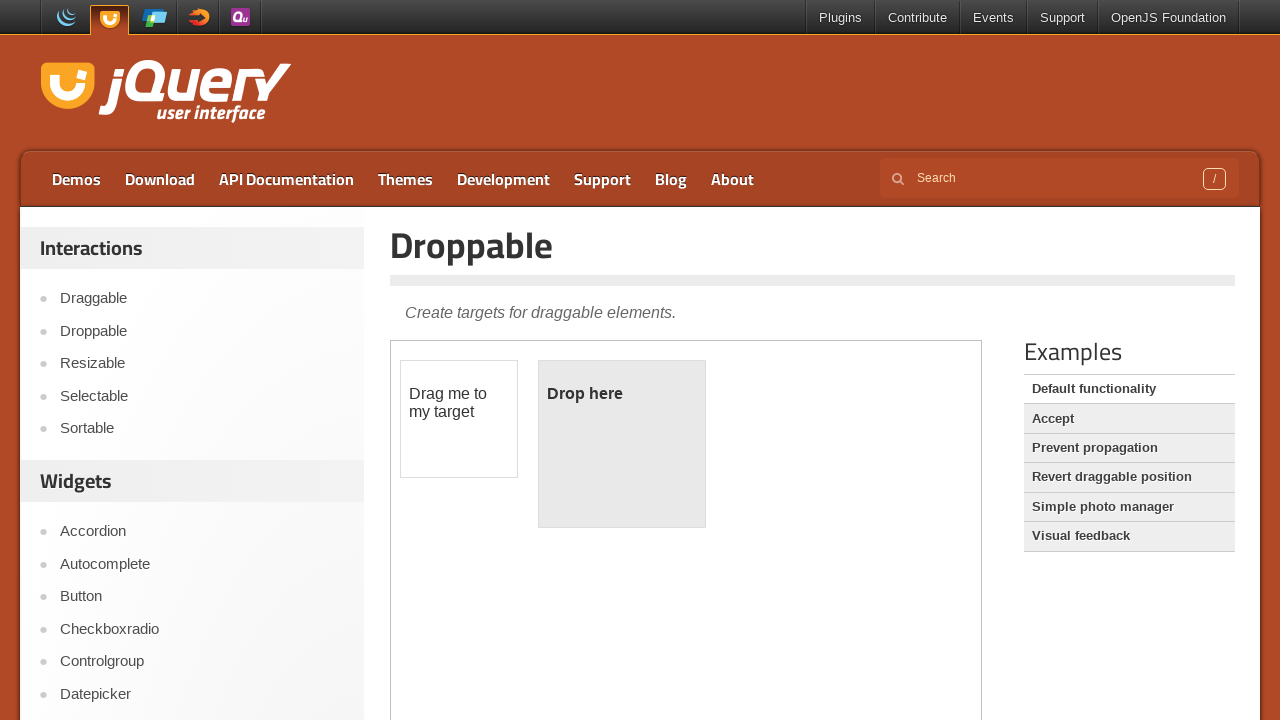

Dragged the draggable element onto the droppable target at (622, 444)
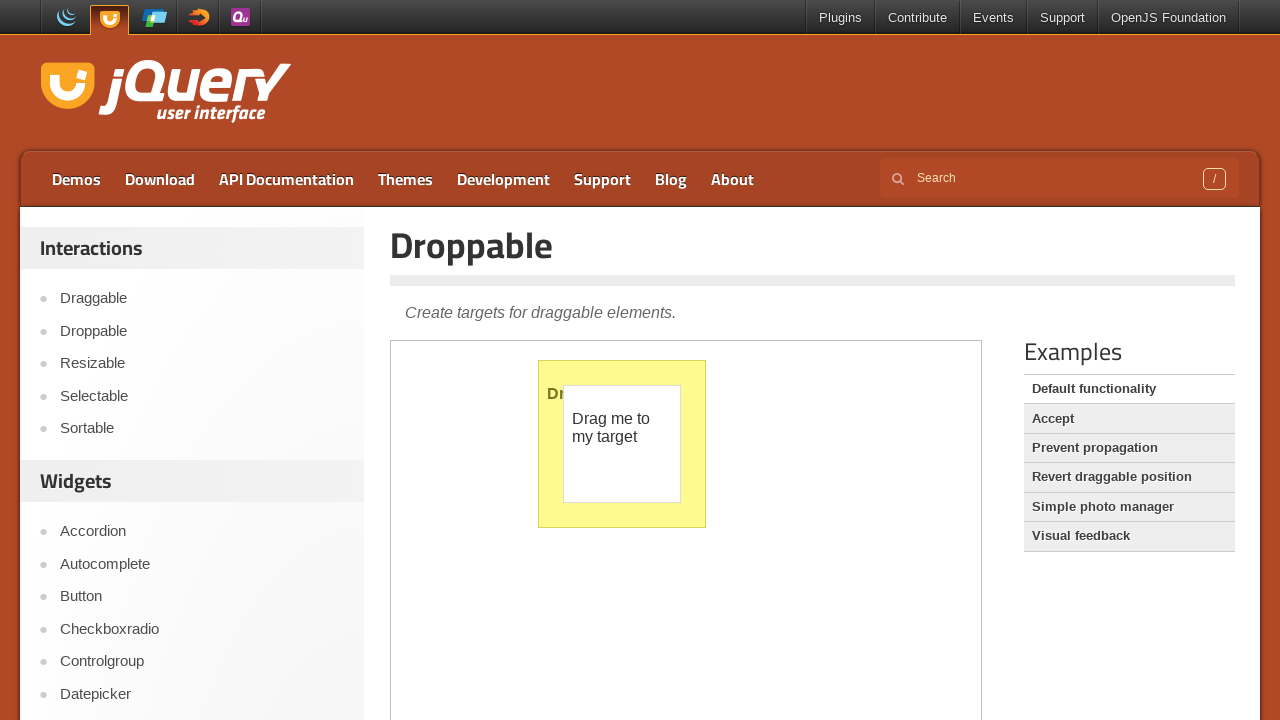

Verified that the drop was successful - 'Dropped!' text appeared
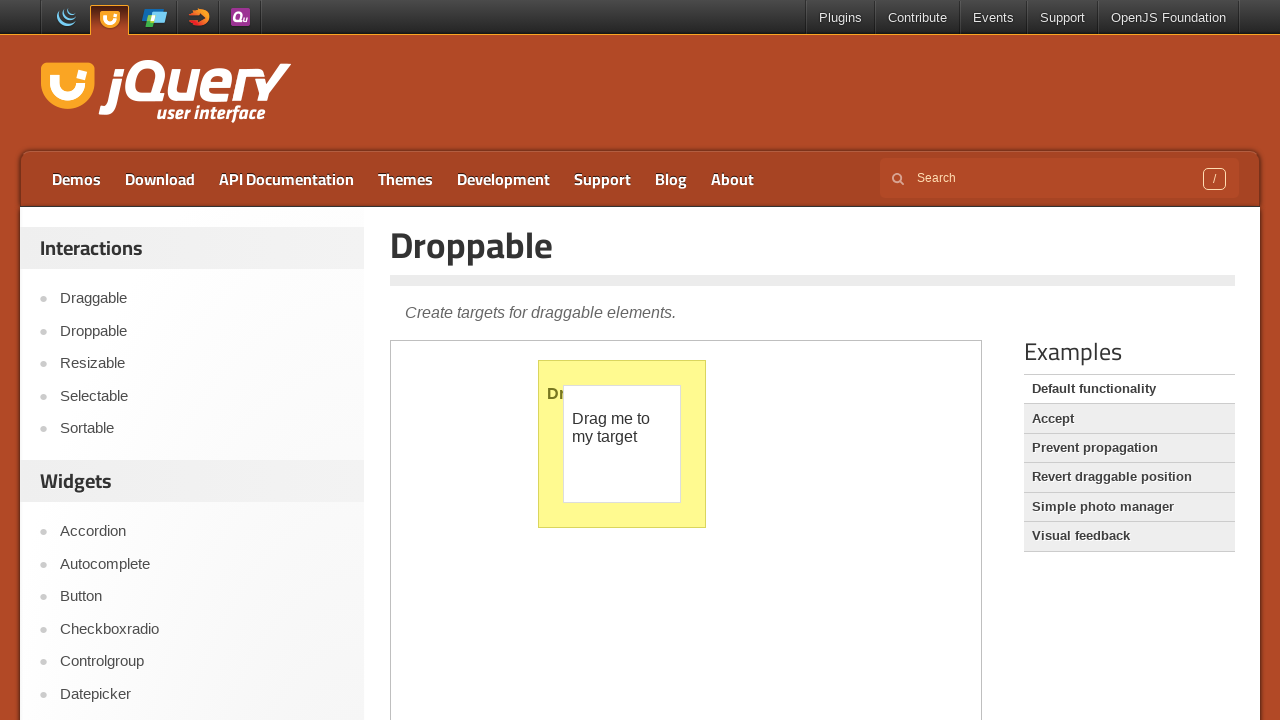

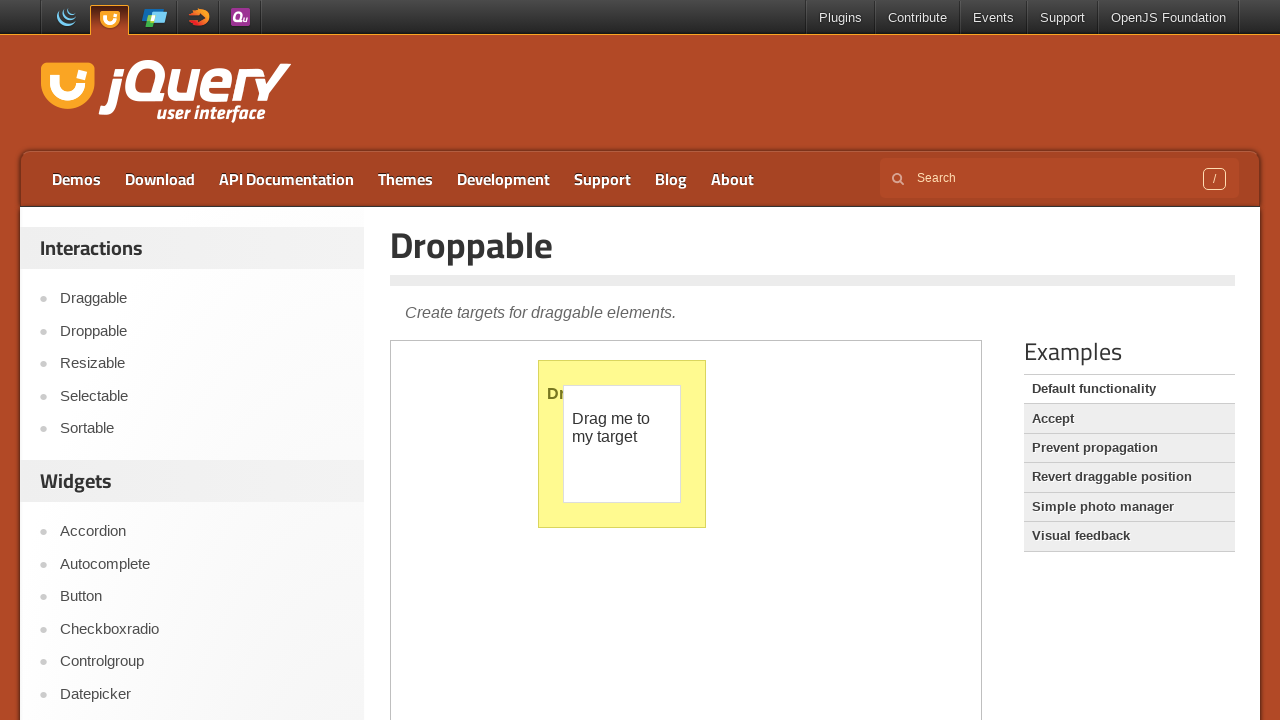